Navigates to a demo automation testing site, enters an email address and clicks to proceed to the registration form

Starting URL: https://demo.automationtesting.in/Index.html

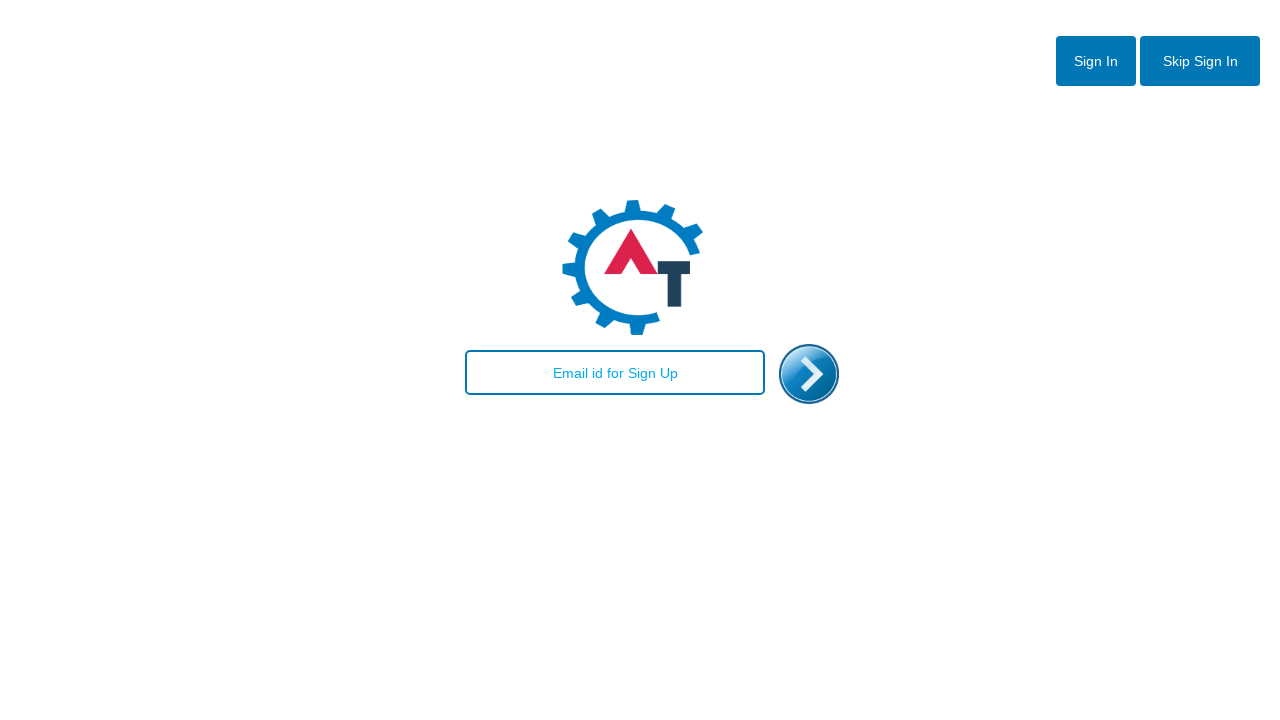

Filled email field with 'test@gmail.com' on #email
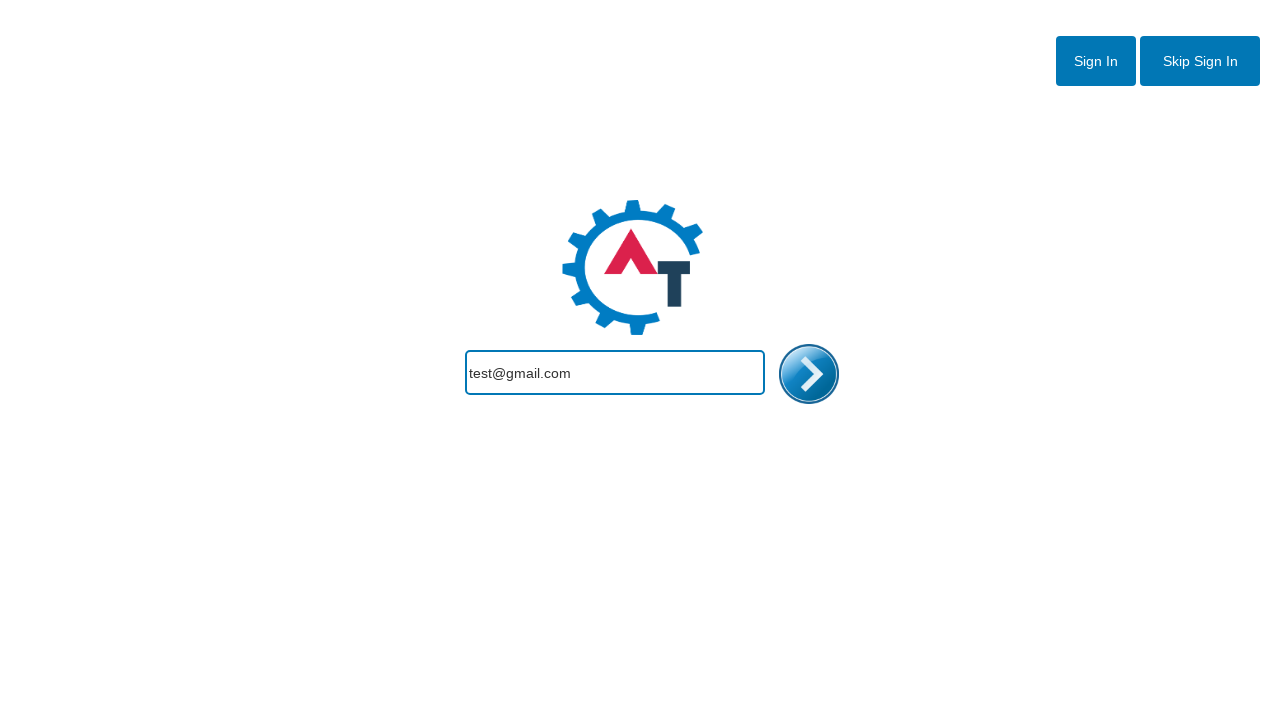

Clicked enter button to proceed to registration form at (809, 374) on #enterimg
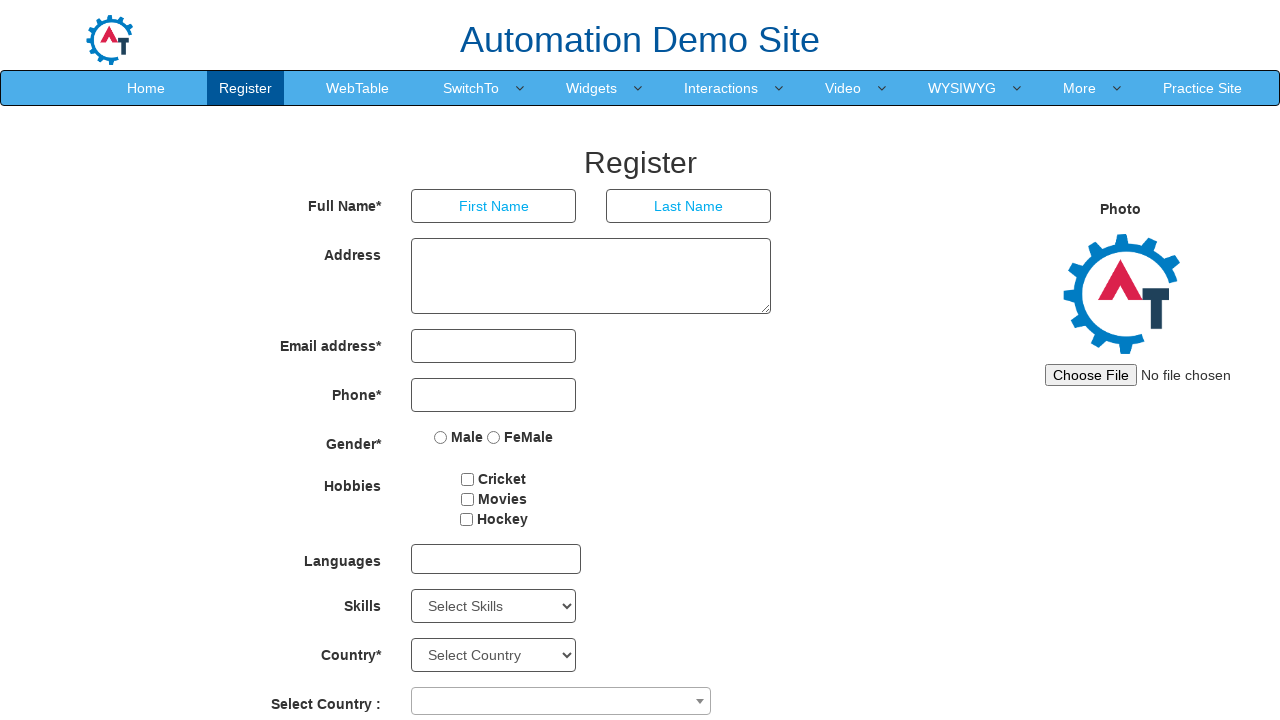

Registration form page loaded with First Name field visible
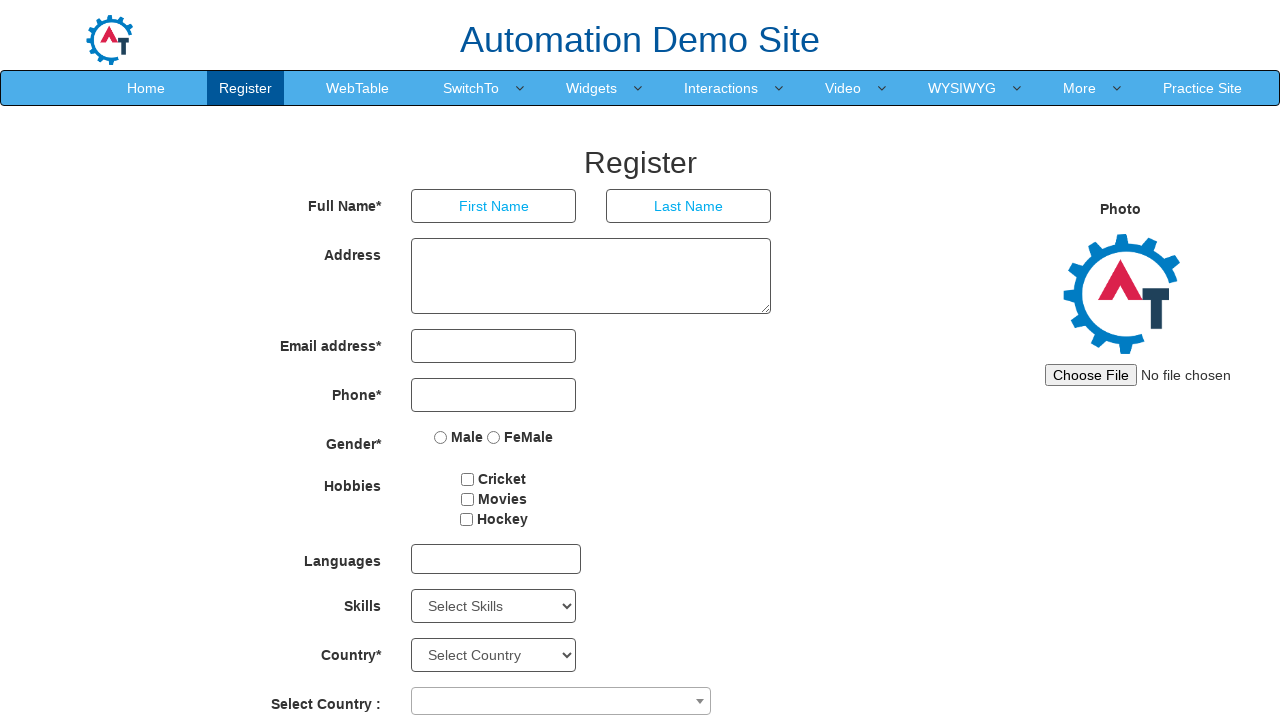

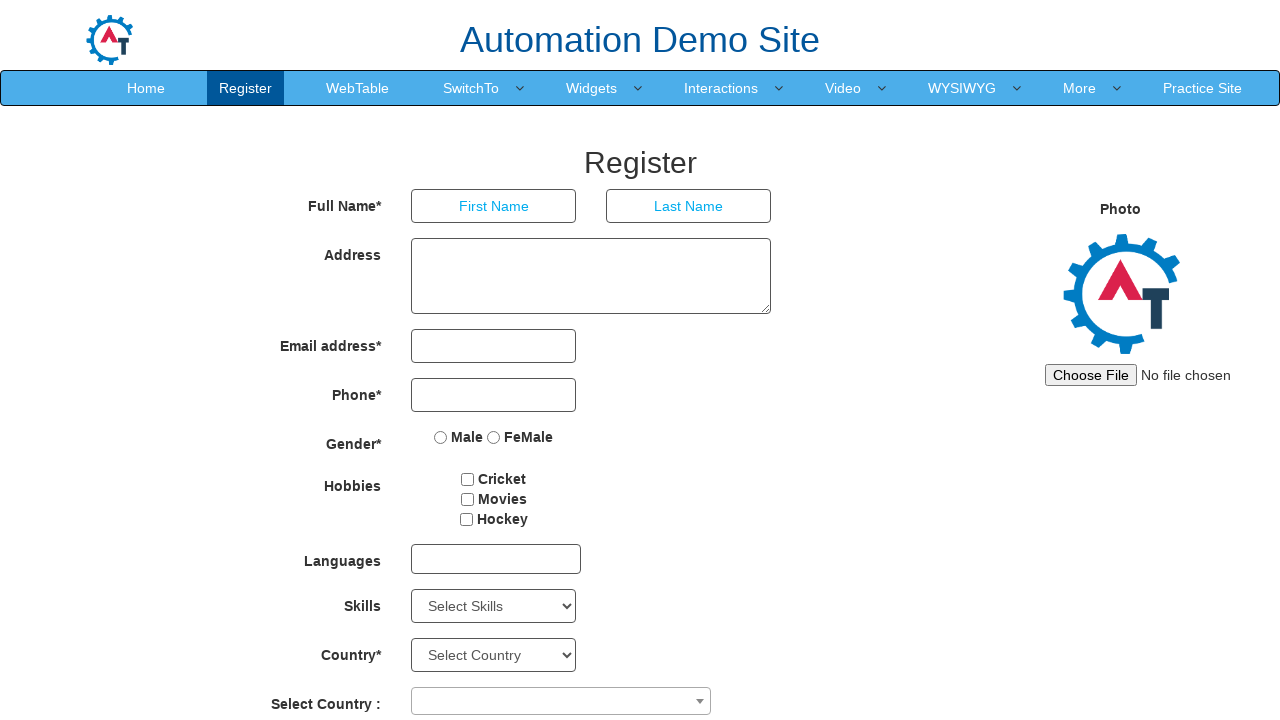